Tests double click interaction by double clicking a button and verifying the resulting message is displayed

Starting URL: https://automationfc.github.io/basic-form/index.html

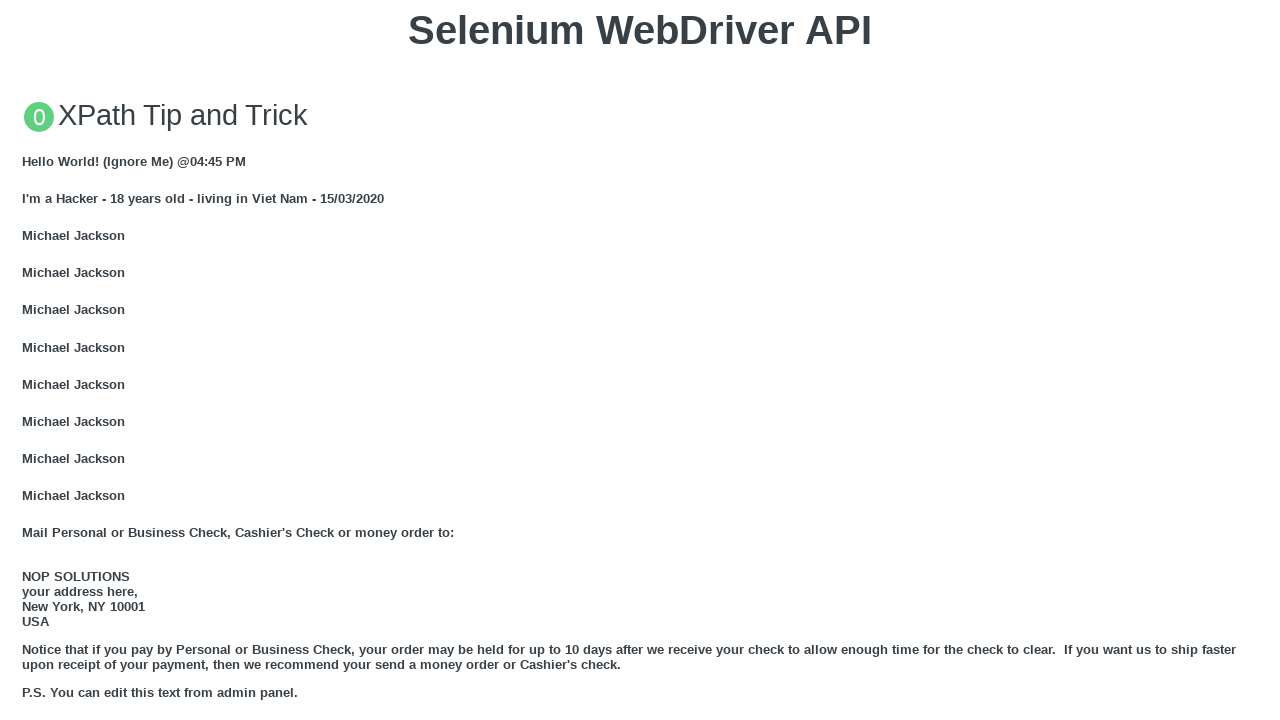

Double clicked the 'Double click me' button at (640, 361) on button:has-text('Double click me')
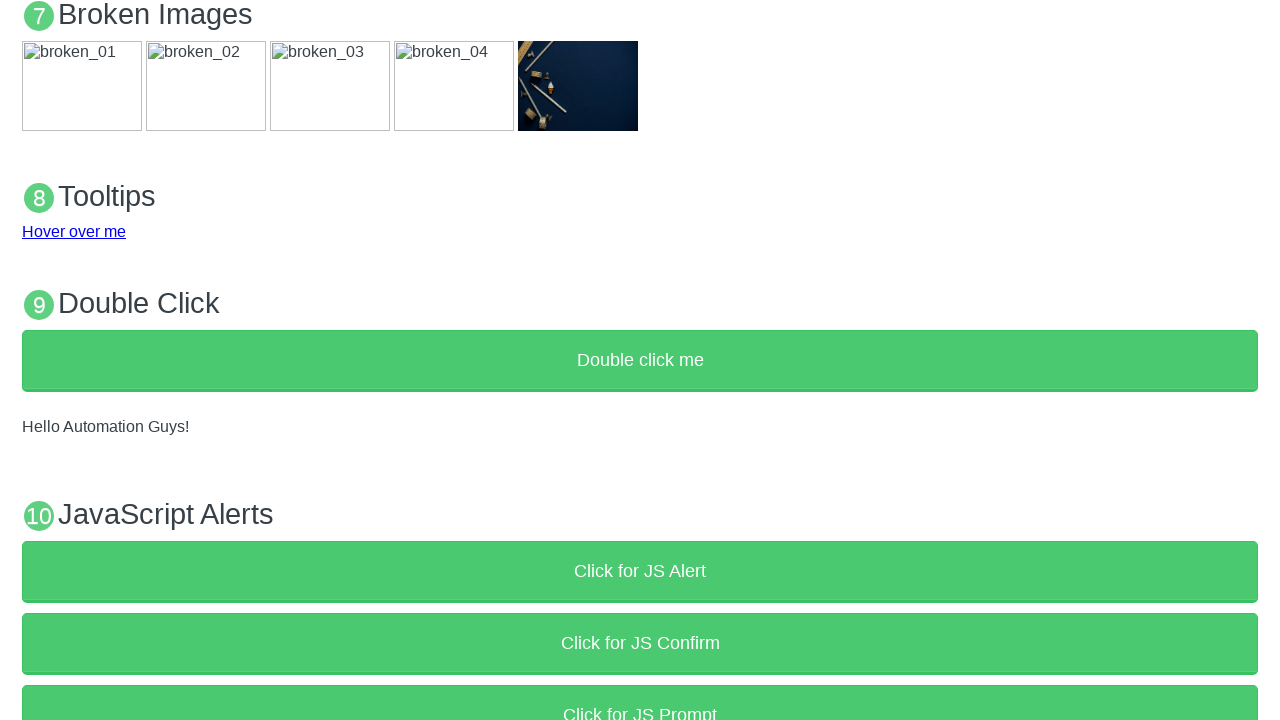

Verified the result message 'Hello Automation Guys!' is displayed
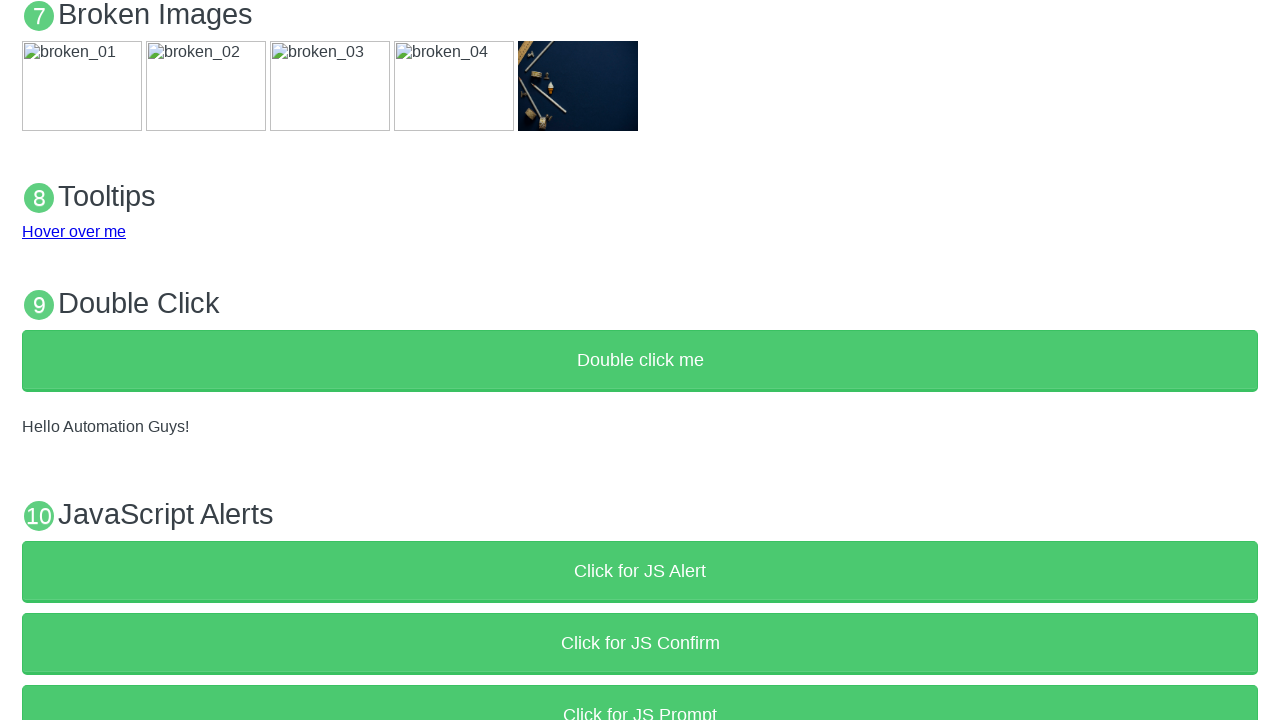

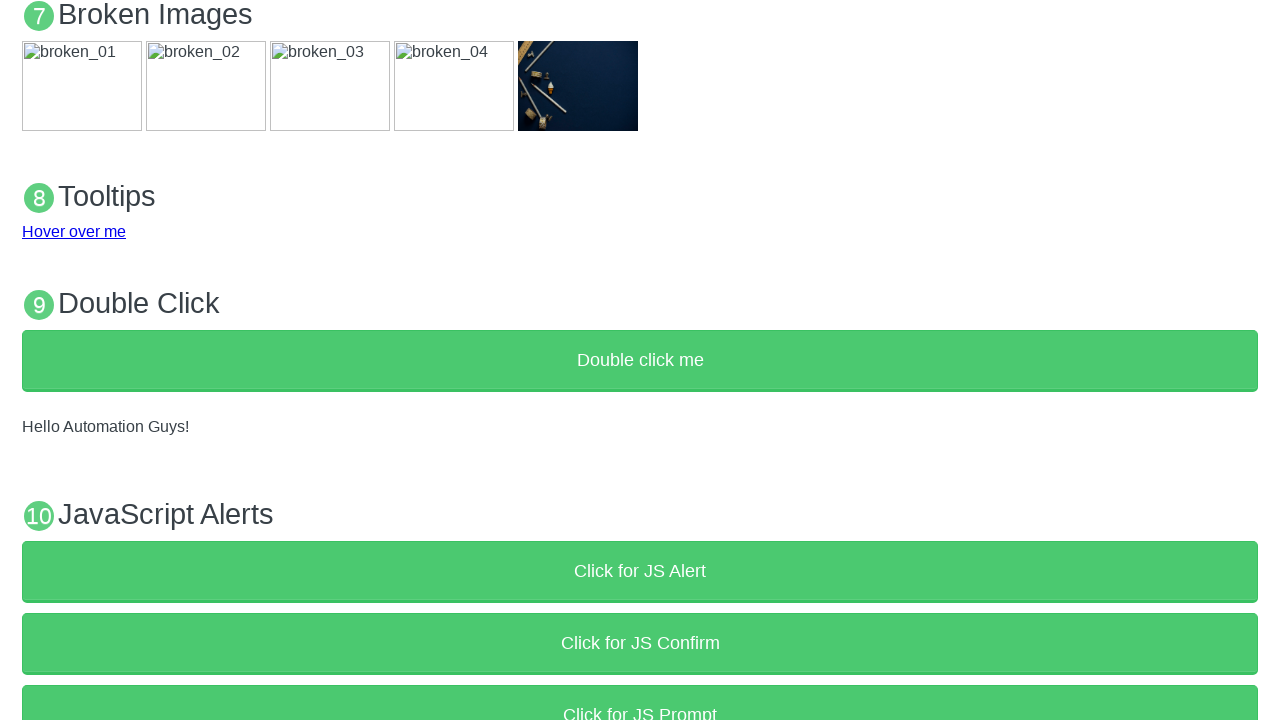